Tests navigation to the A/B Test page and verifies the page header displays correctly.

Starting URL: https://the-internet.herokuapp.com/

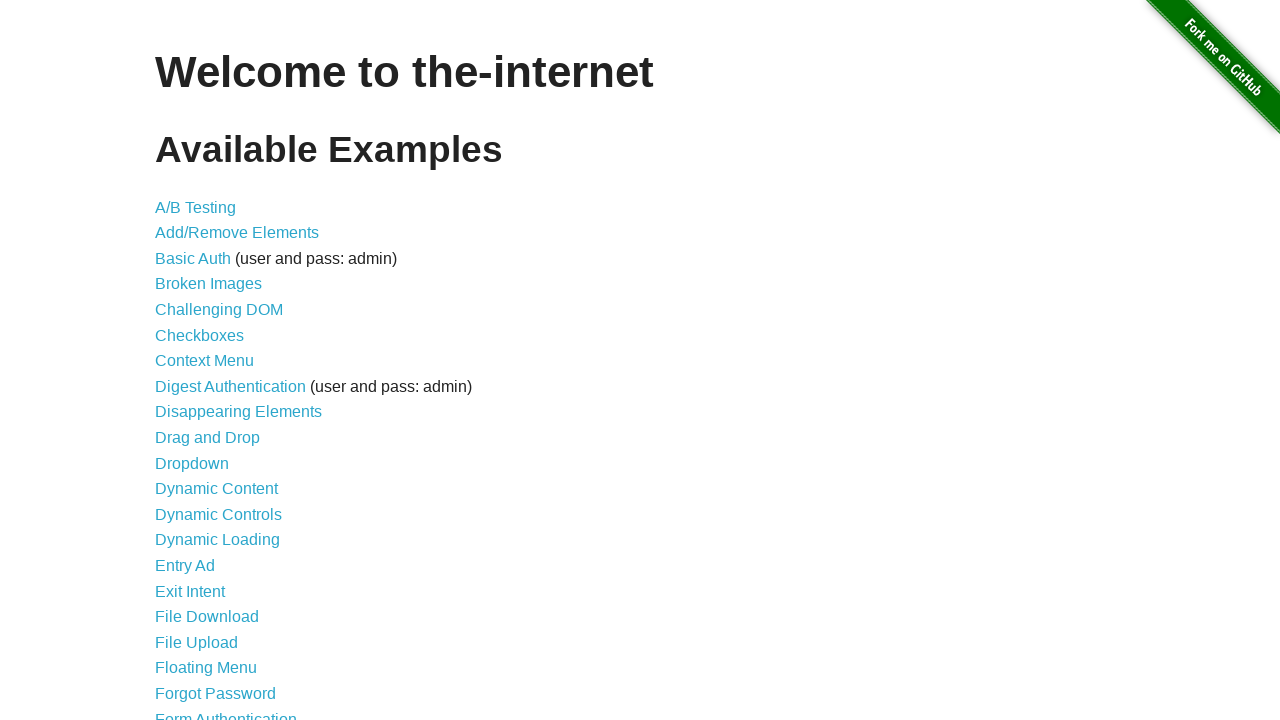

Navigated to the-internet.herokuapp.com home page
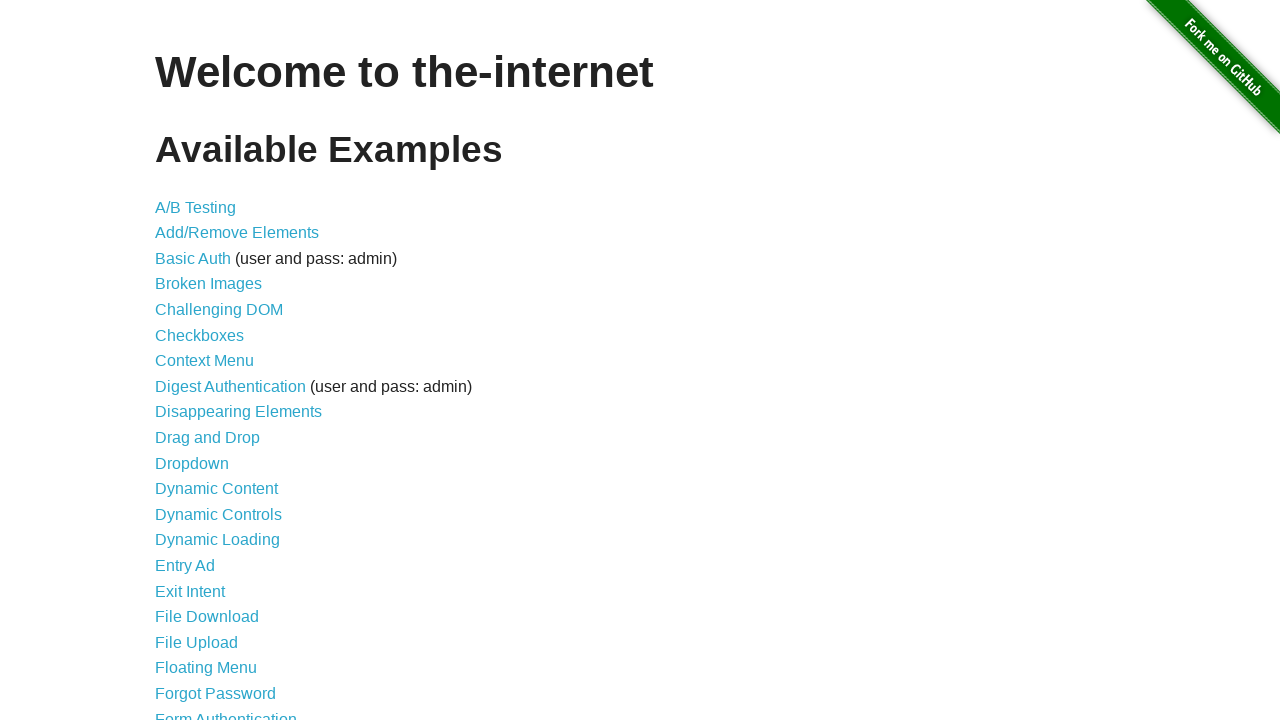

Clicked A/B Testing link at (196, 207) on a[href='/abtest']
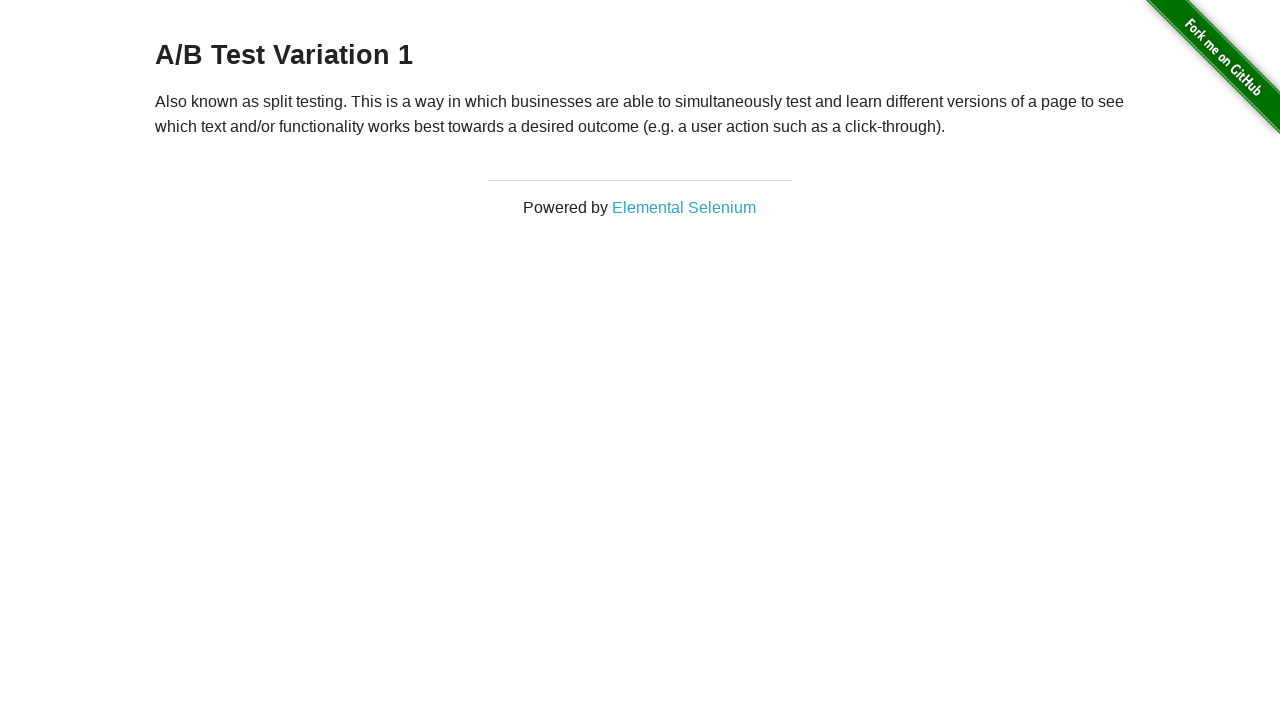

Retrieved page header text
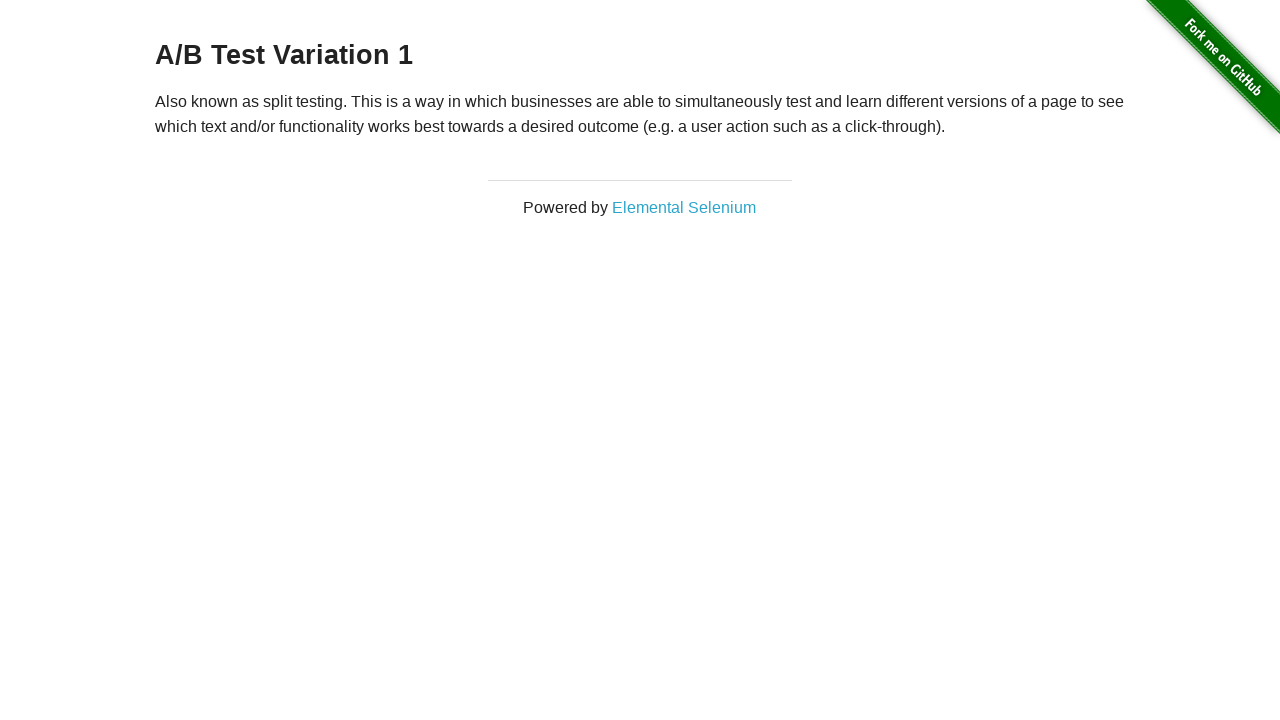

Verified page header displays 'A/B Test Control' or 'A/B Test Variation 1'
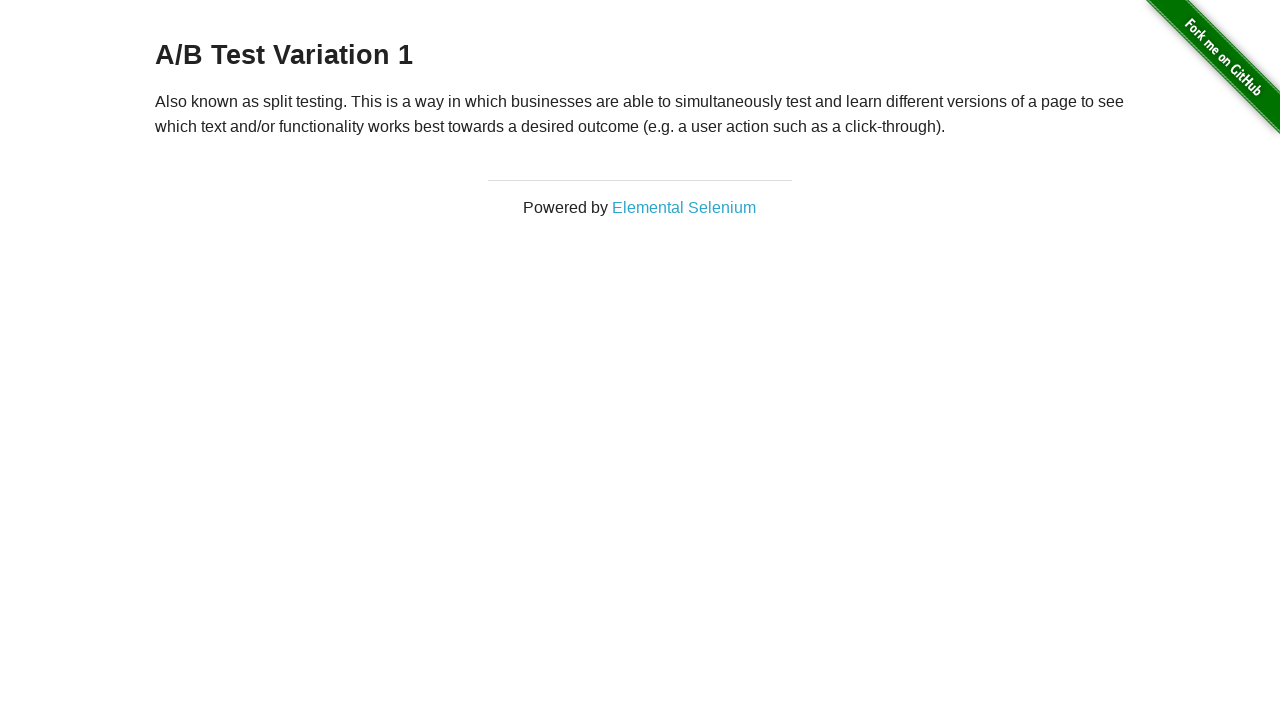

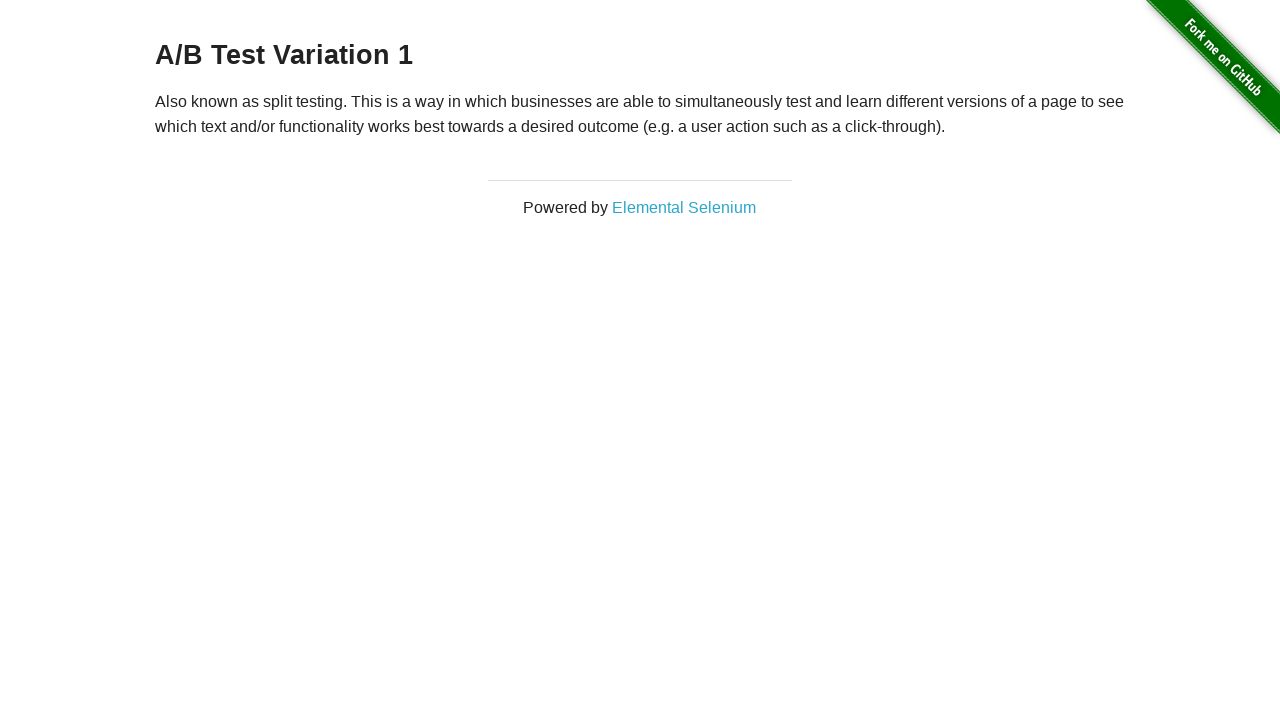